Tests a form submission on DemoQA by filling in name, email, and address fields, then verifying the submitted data is displayed correctly

Starting URL: http://demoqa.com/text-box

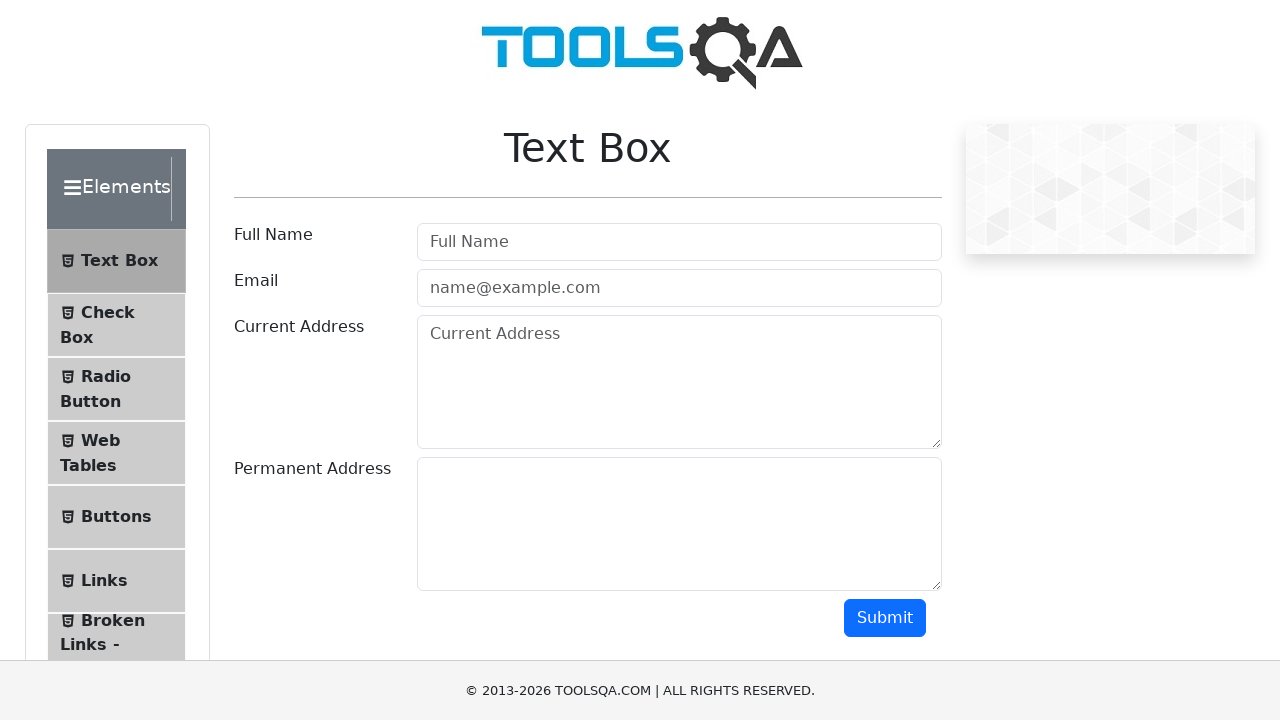

Filled Full Name field with 'Automation' on [placeholder='Full Name']
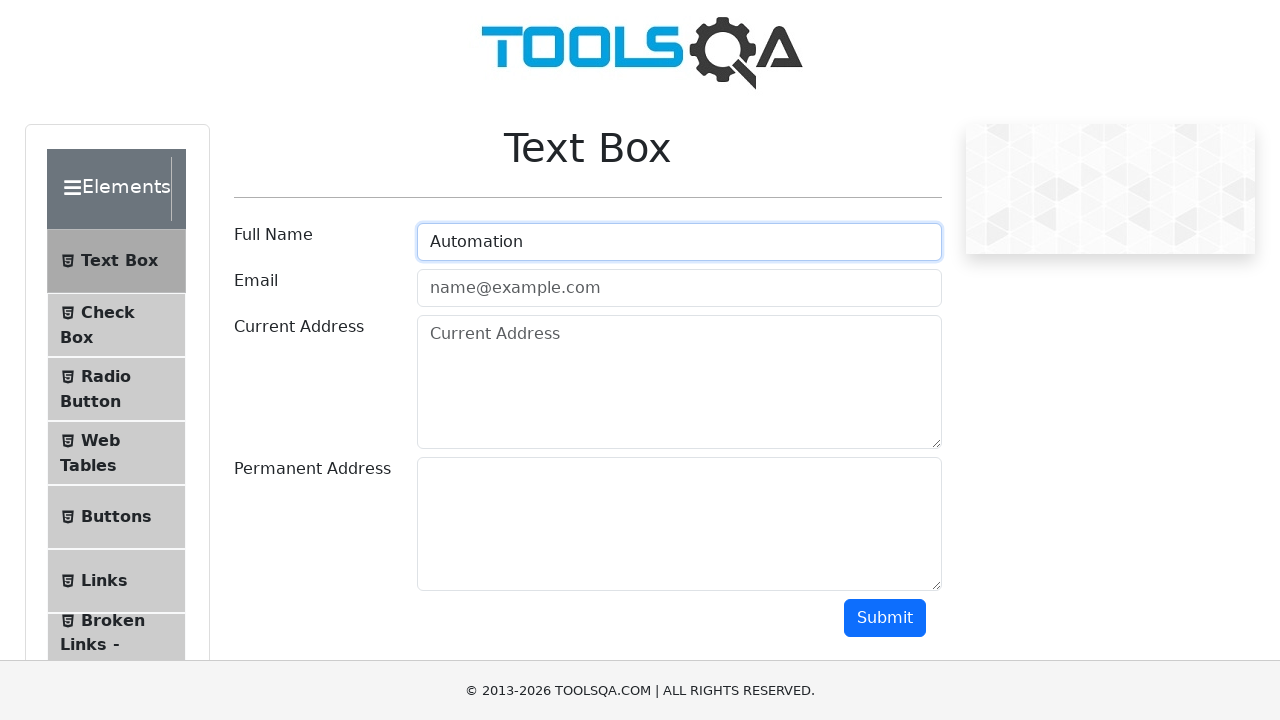

Filled Email field with 'Testing@gmail.com' on [placeholder='name@example.com']
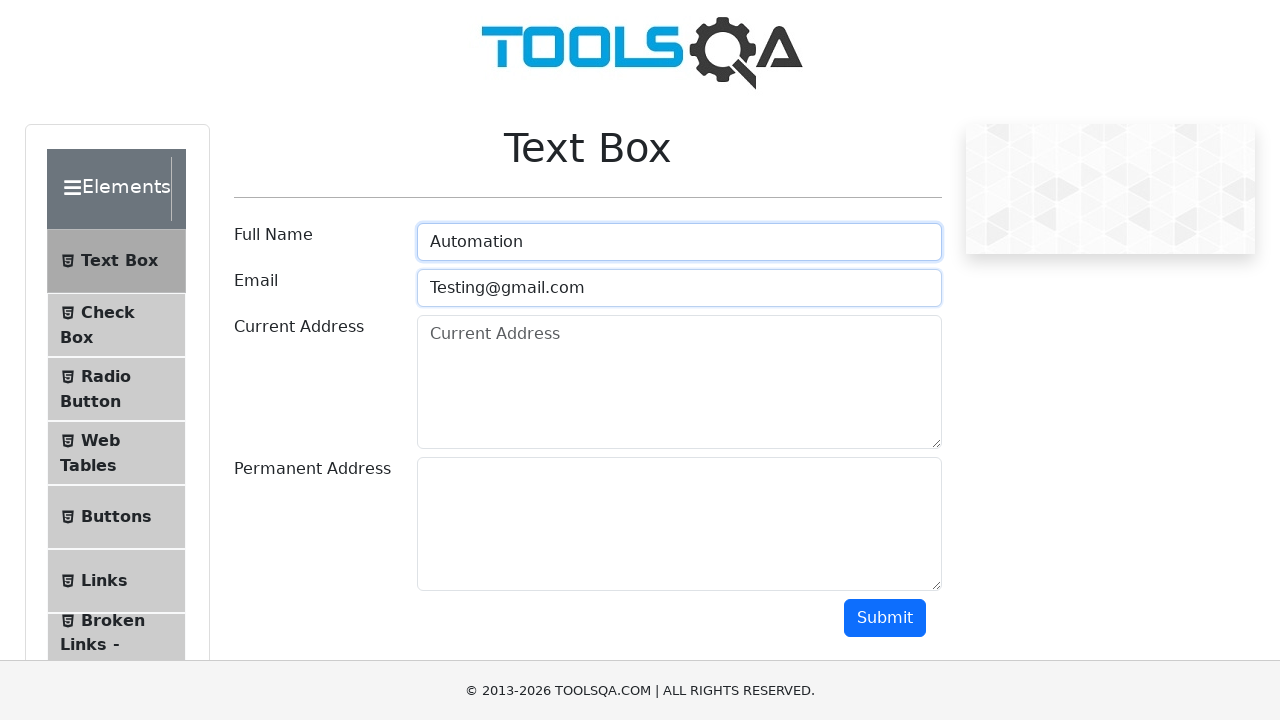

Filled Current Address field with 'Testing Current Address' on [placeholder='Current Address']
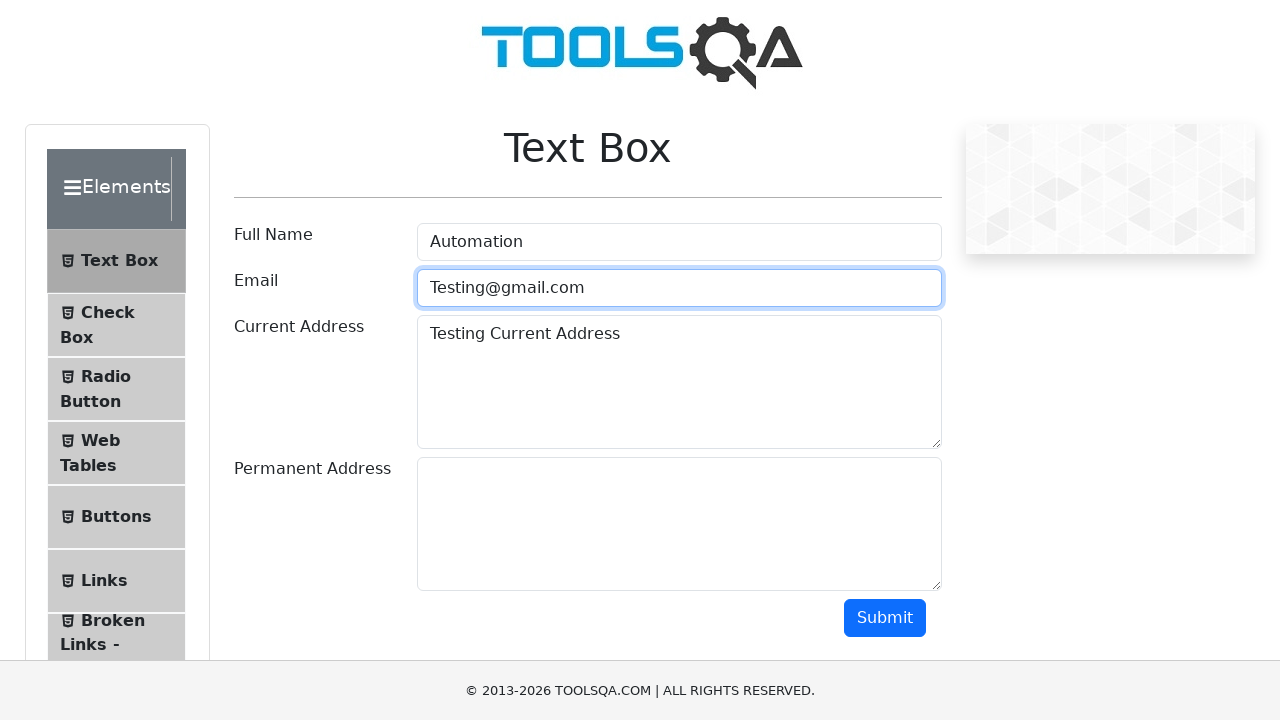

Filled Permanent Address field with 'Testing Permanent Address' on #permanentAddress
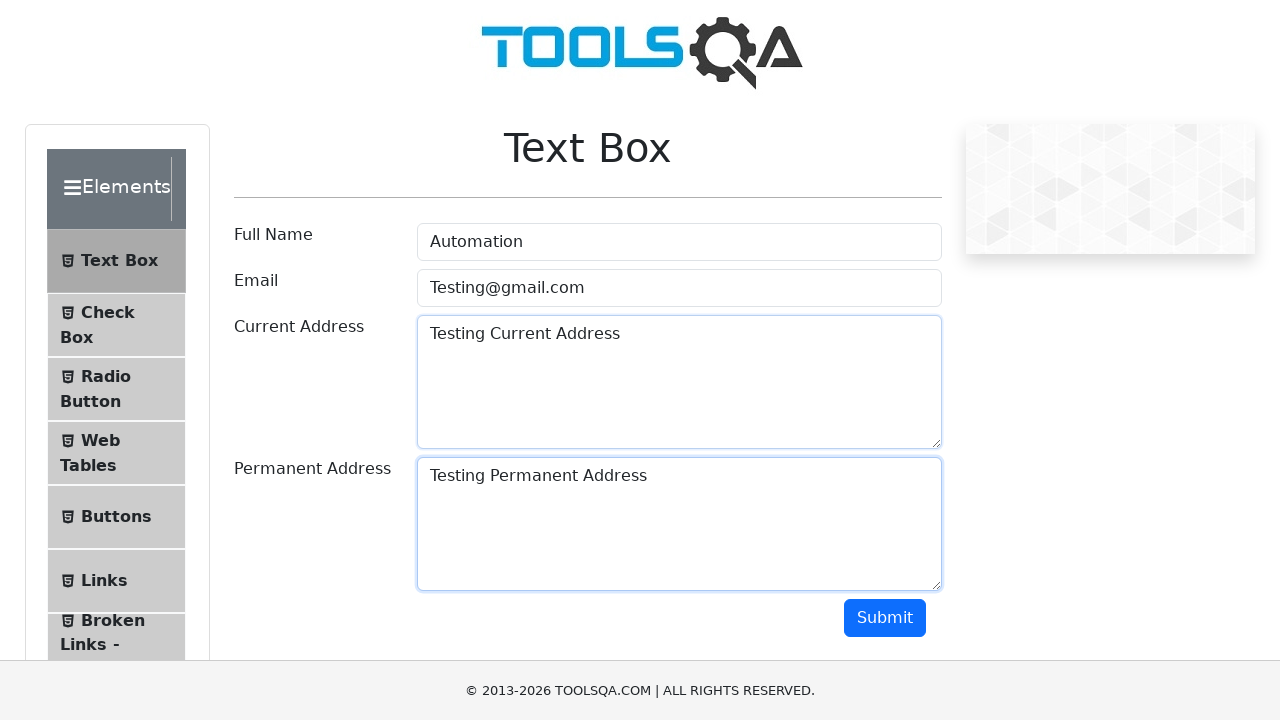

Clicked submit button to submit form at (885, 618) on #submit
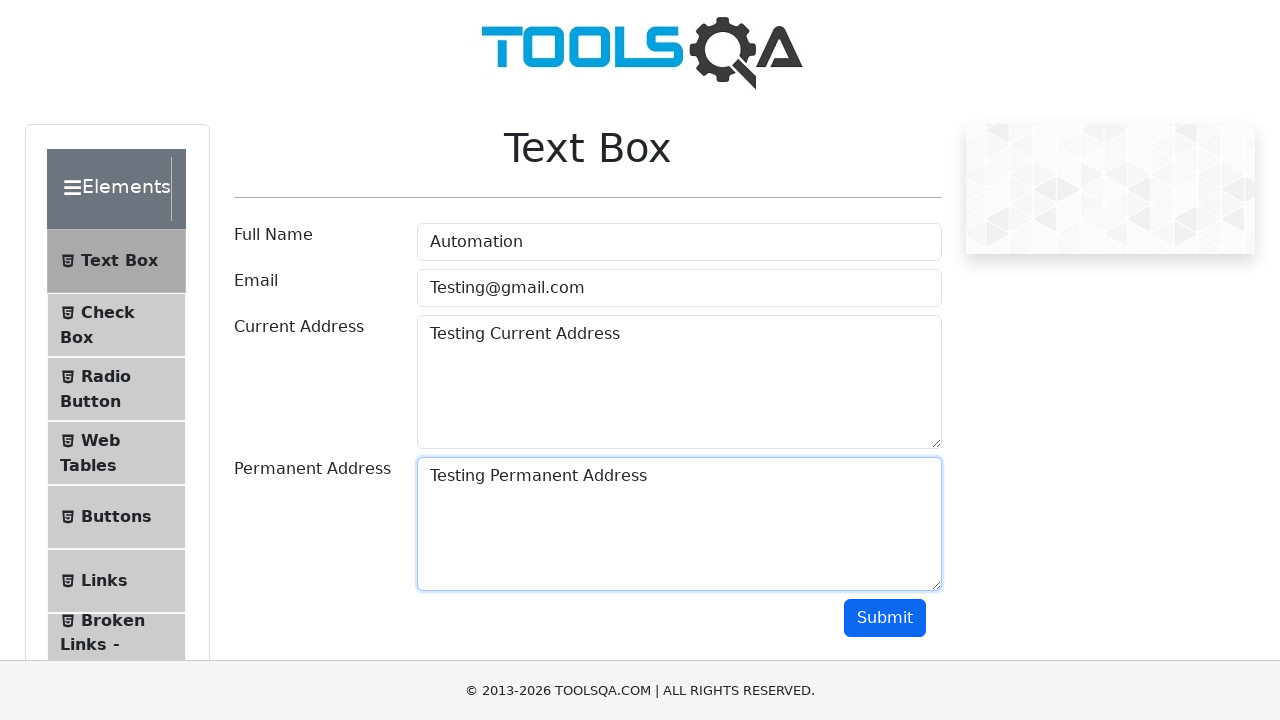

Waited for form submission results to load
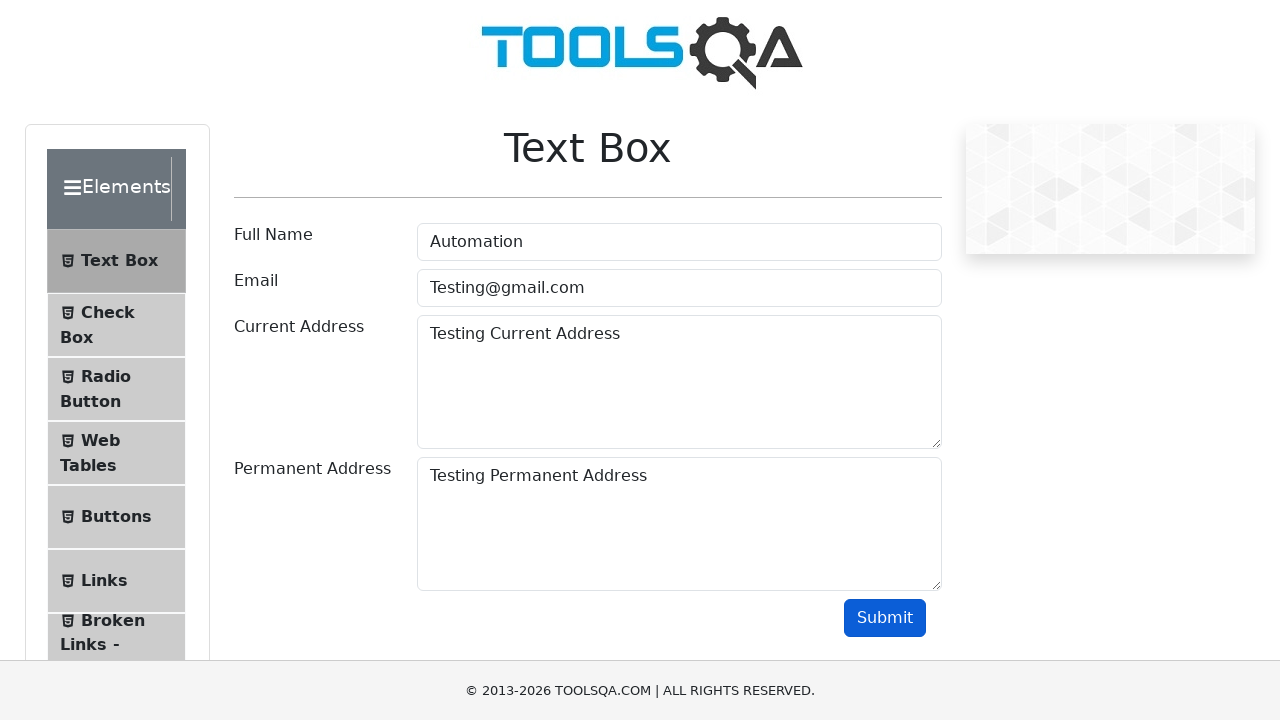

Verified submitted name contains 'Automation'
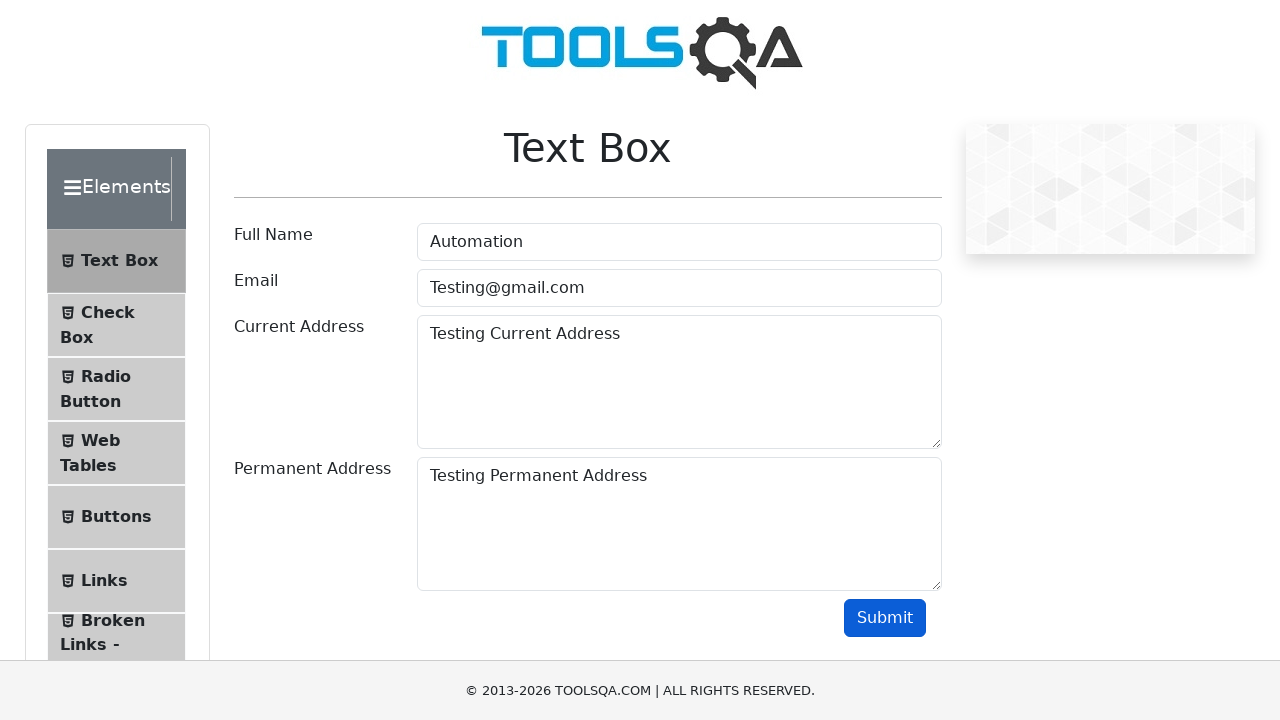

Verified submitted email contains 'Testing@gmail.com'
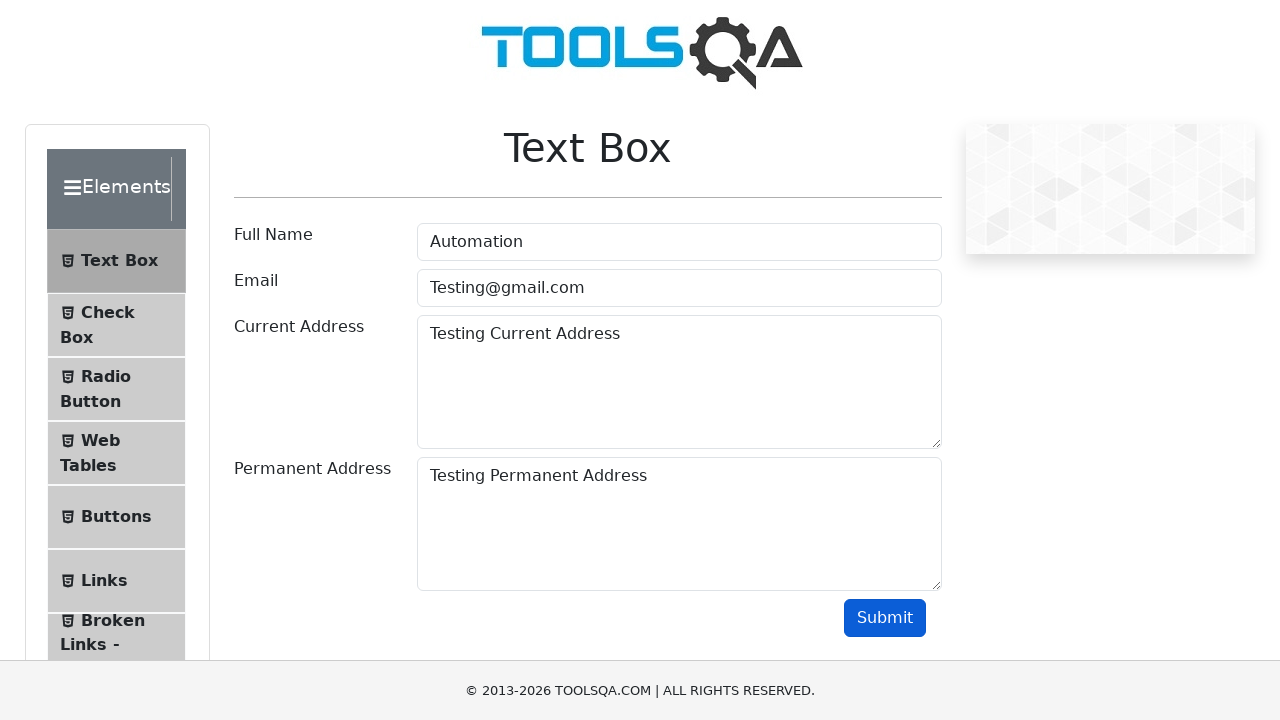

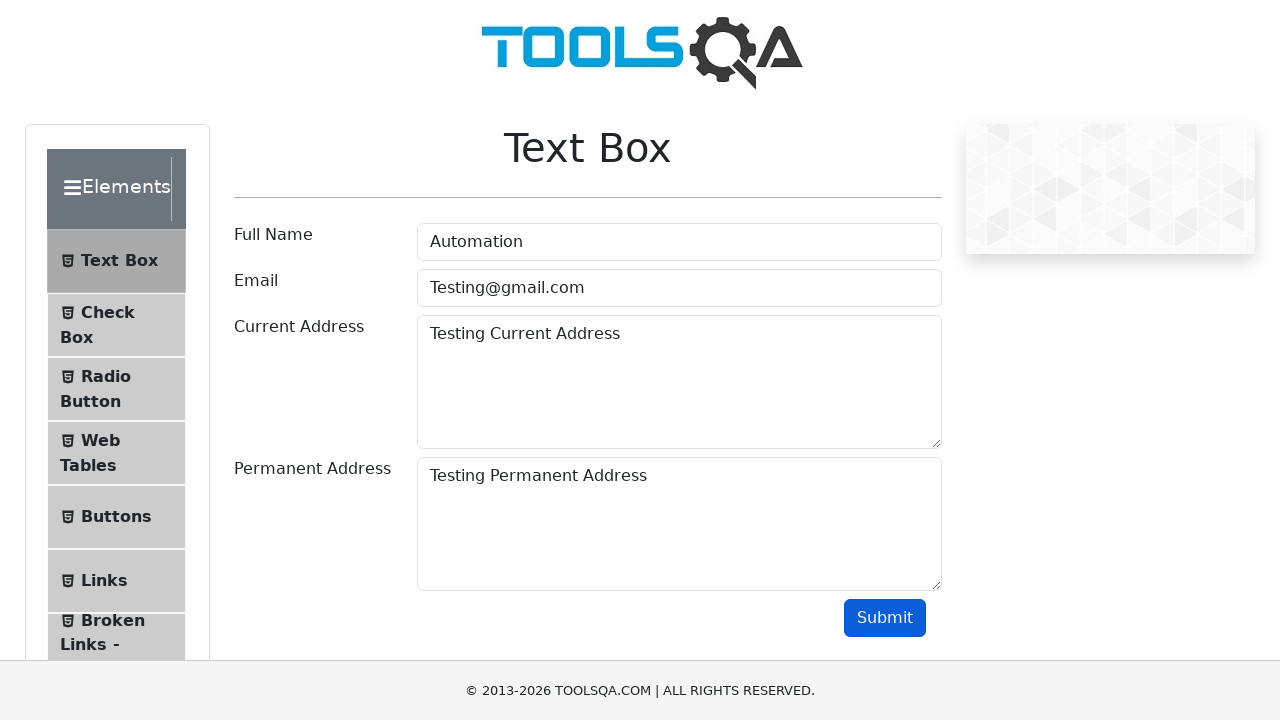